Tests copy and paste functionality on a text box form by entering an address in the current address field, selecting all text, copying it, and pasting it into the permanent address field using keyboard shortcuts.

Starting URL: https://demoqa.com/text-box

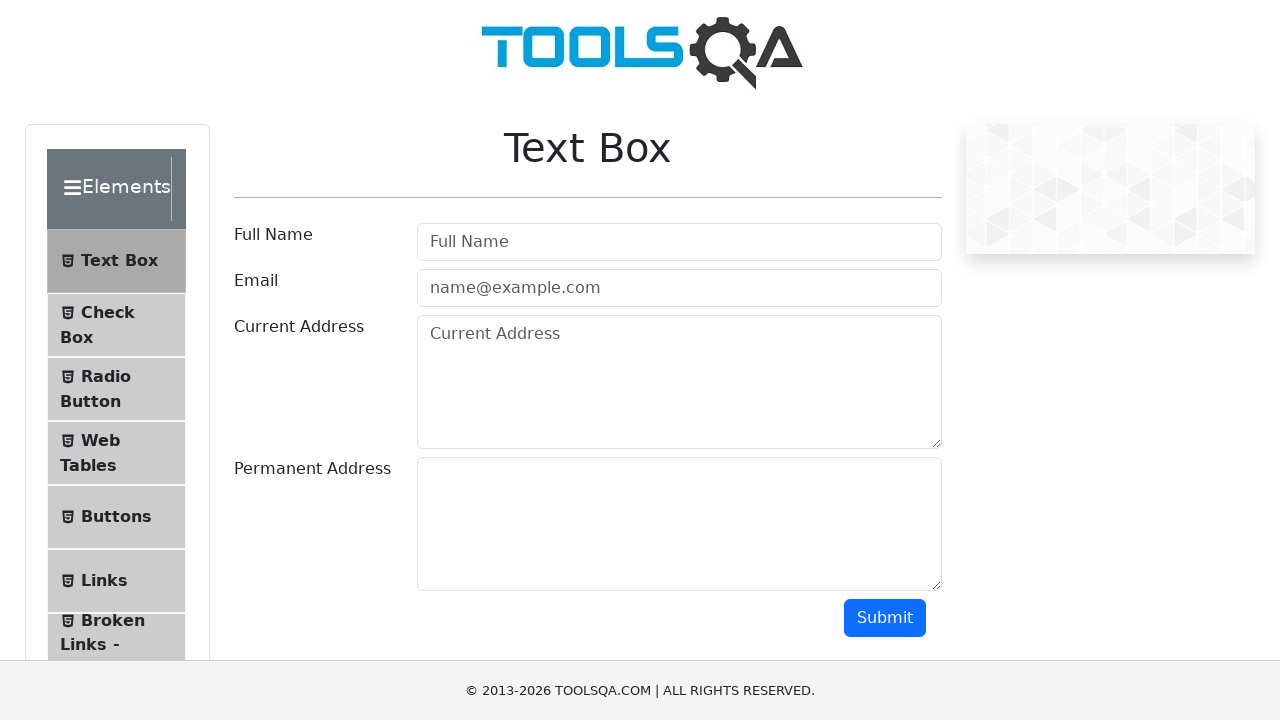

Entered address '5087 Dalmeny ct, Columbus, Ohio' in current address field on #currentAddress
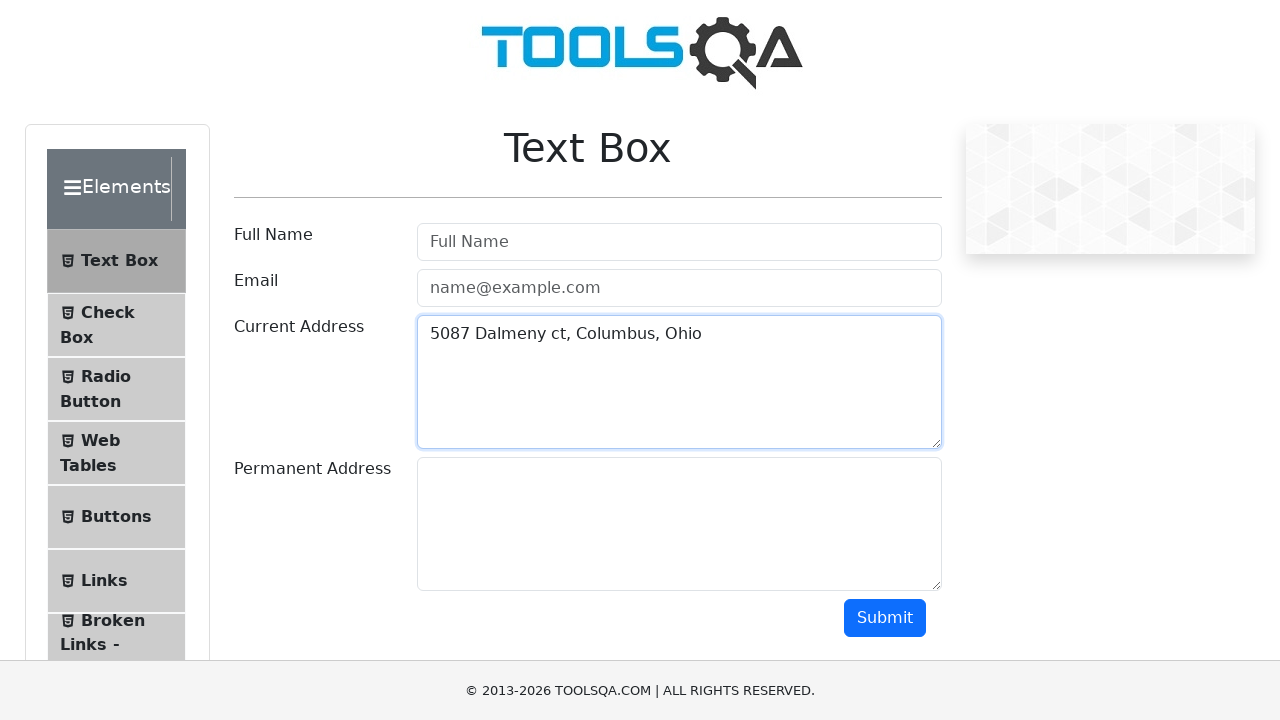

Clicked on current address field at (679, 382) on #currentAddress
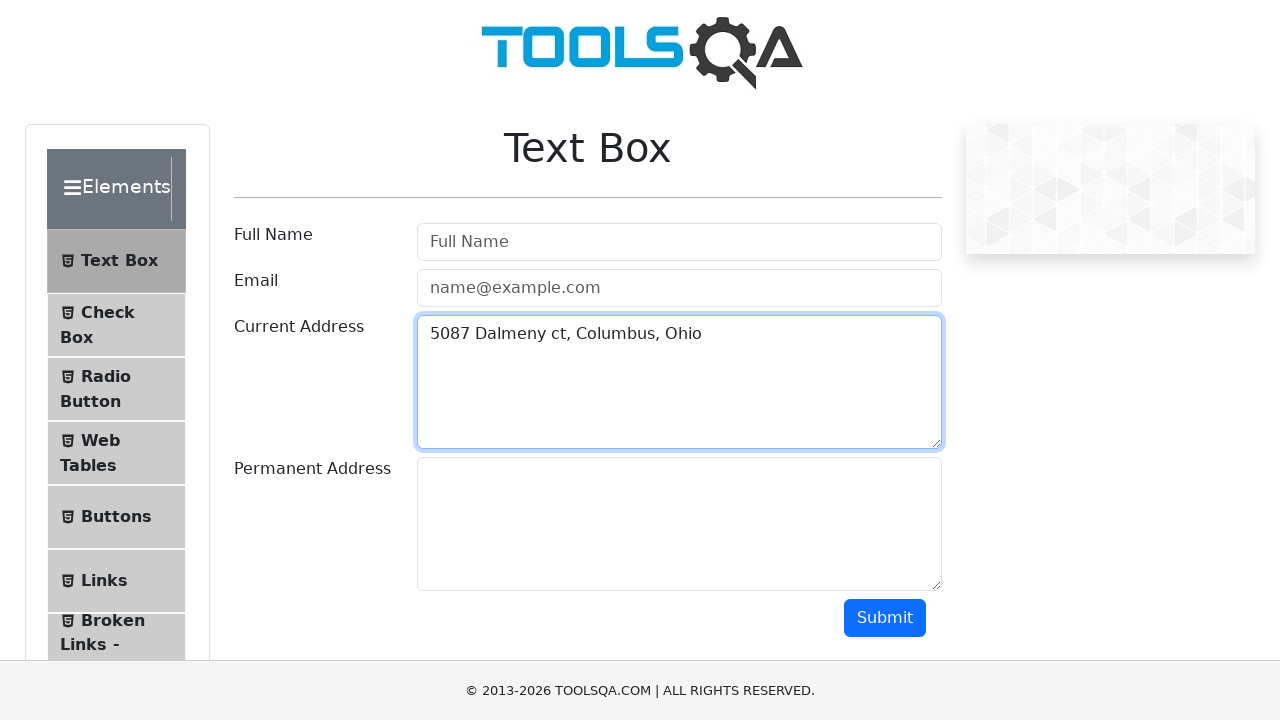

Selected all text in current address field using Ctrl+A
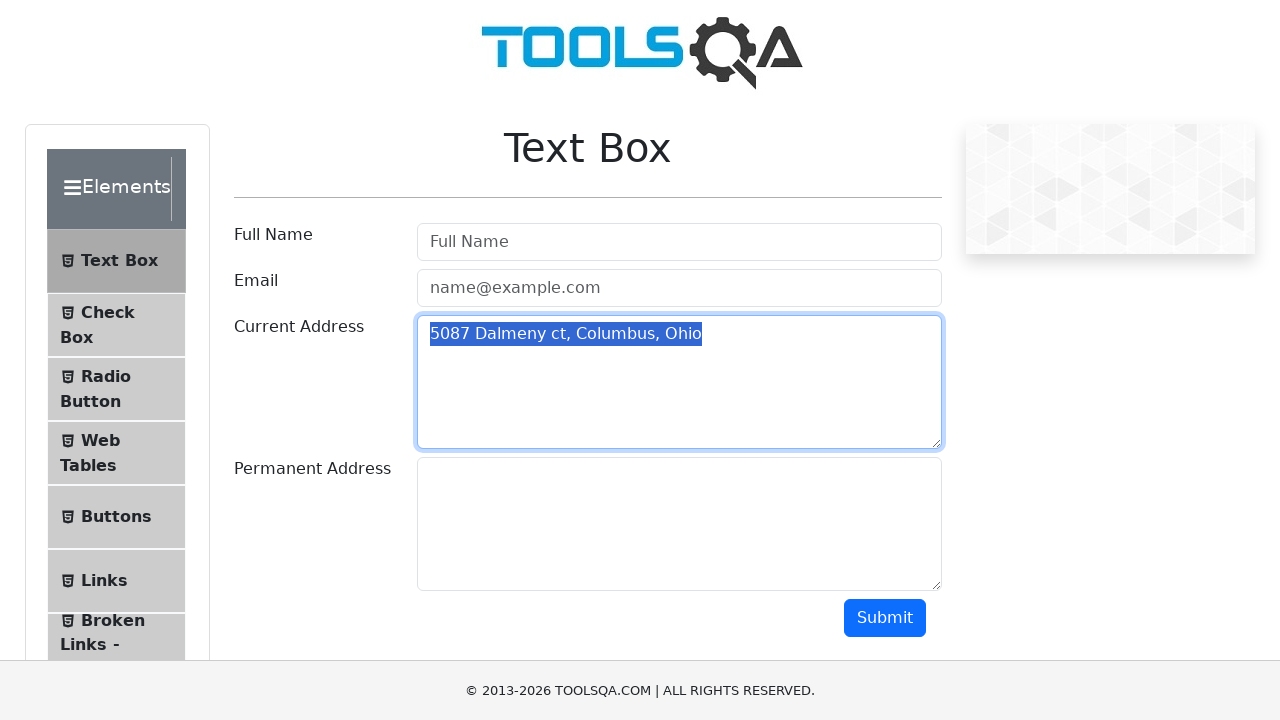

Copied selected text using Ctrl+C
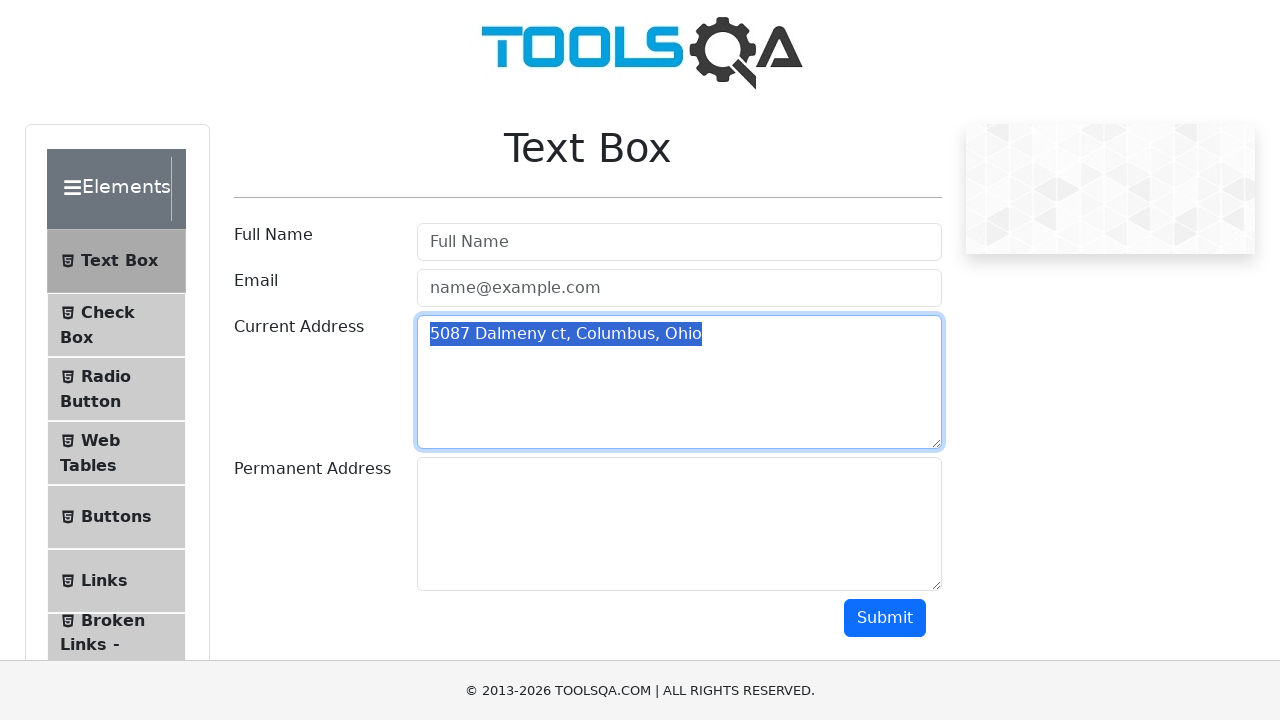

Pressed Tab to move to next field
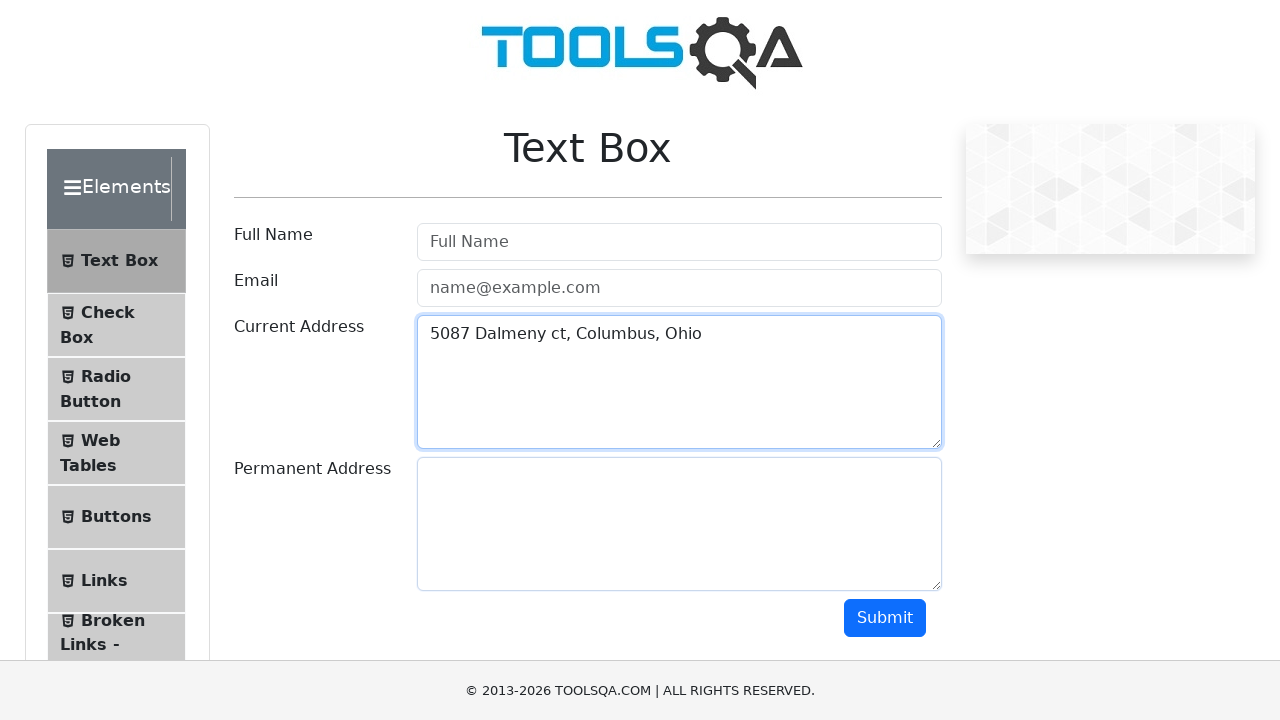

Clicked on permanent address field at (679, 524) on #permanentAddress
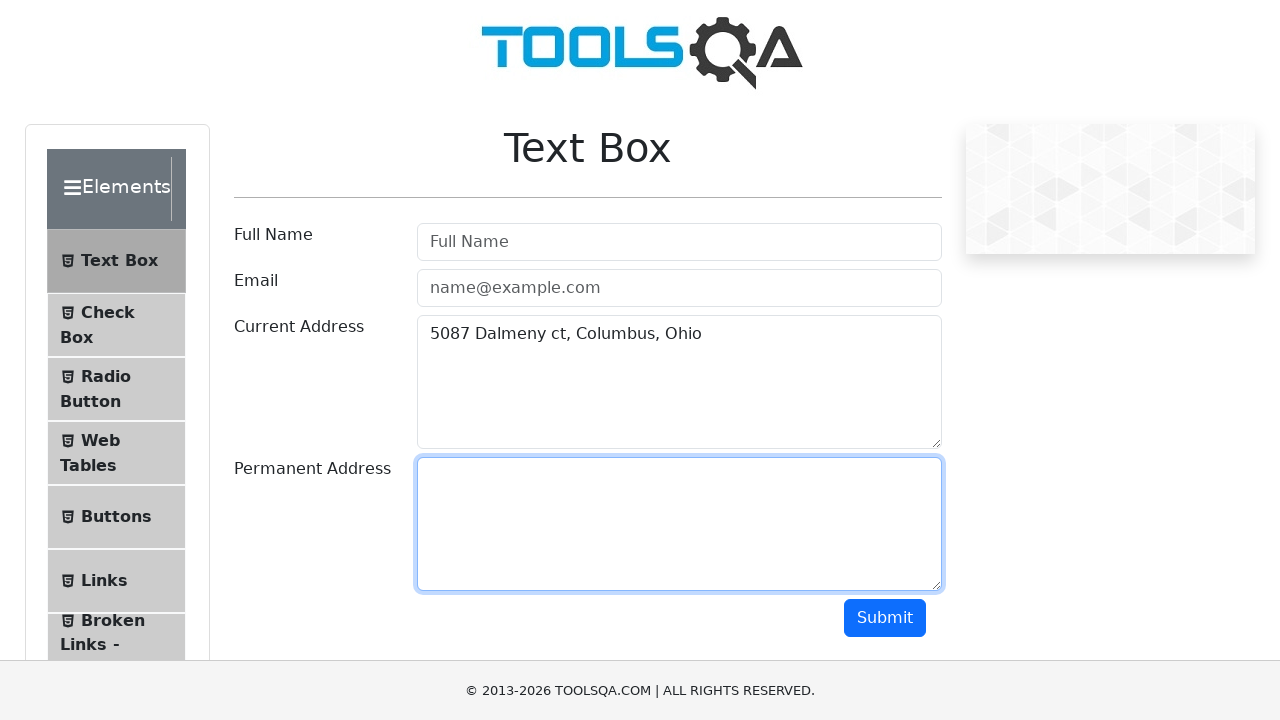

Pasted copied address into permanent address field using Ctrl+V
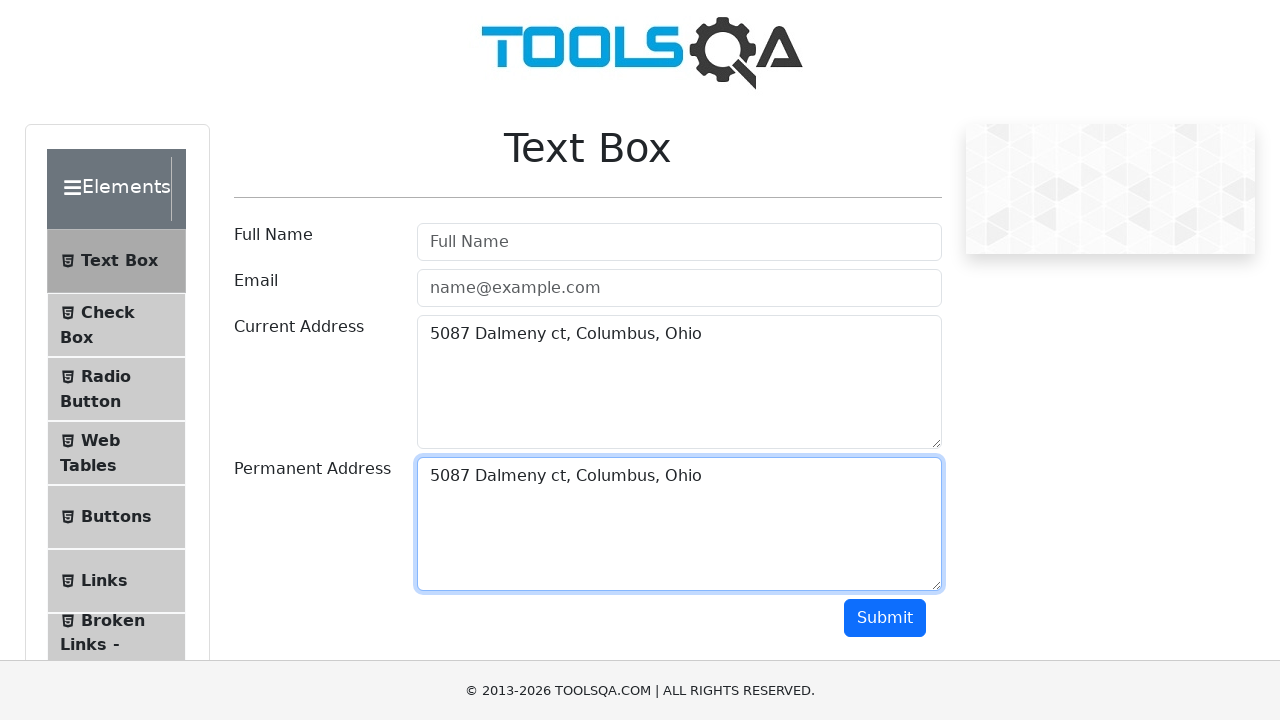

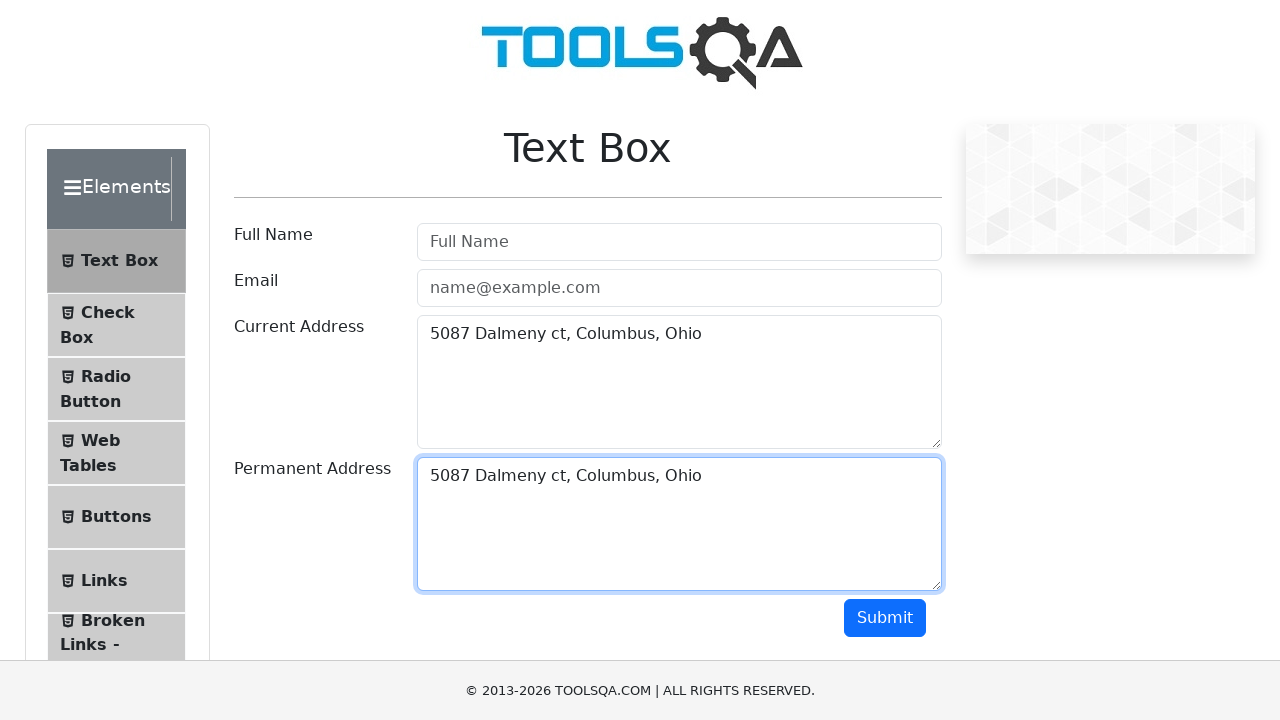